Navigates to the Yes Bank website homepage and waits for the page to load. The original test had scroll functionality commented out, so the test verifies the page loads successfully.

Starting URL: https://www.yesbank.in/

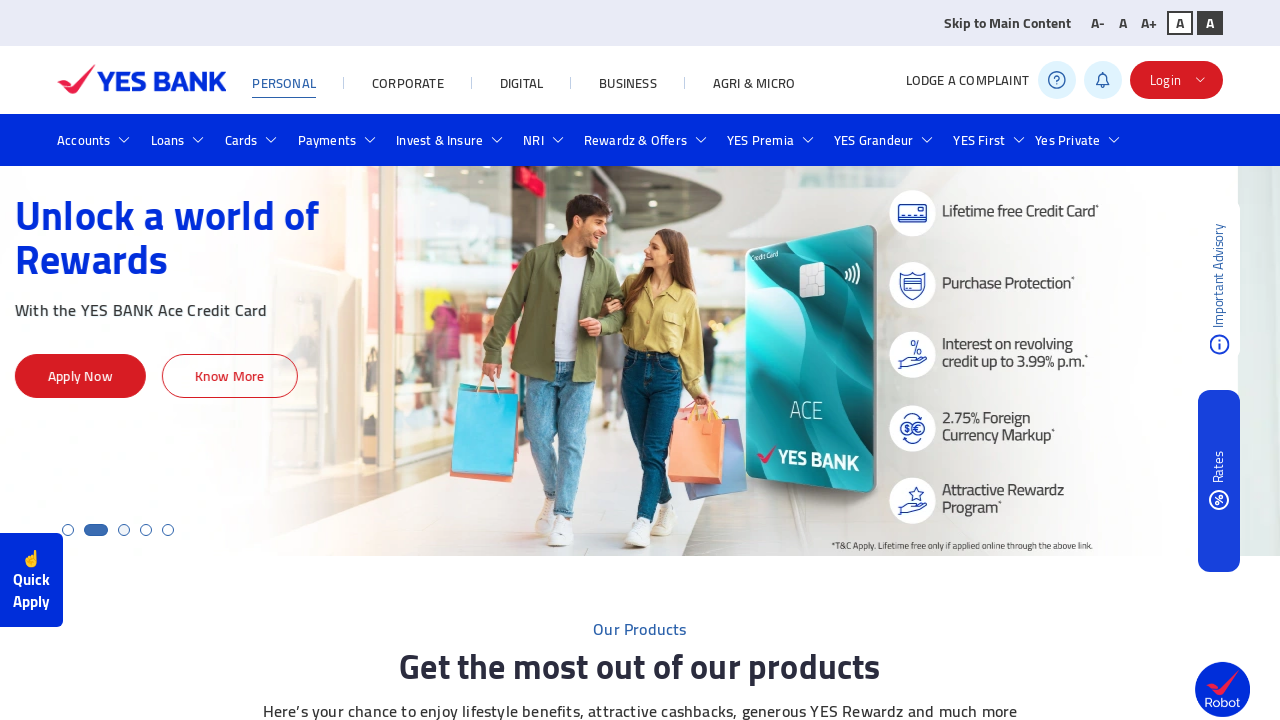

Waited for page to reach domcontentloaded state
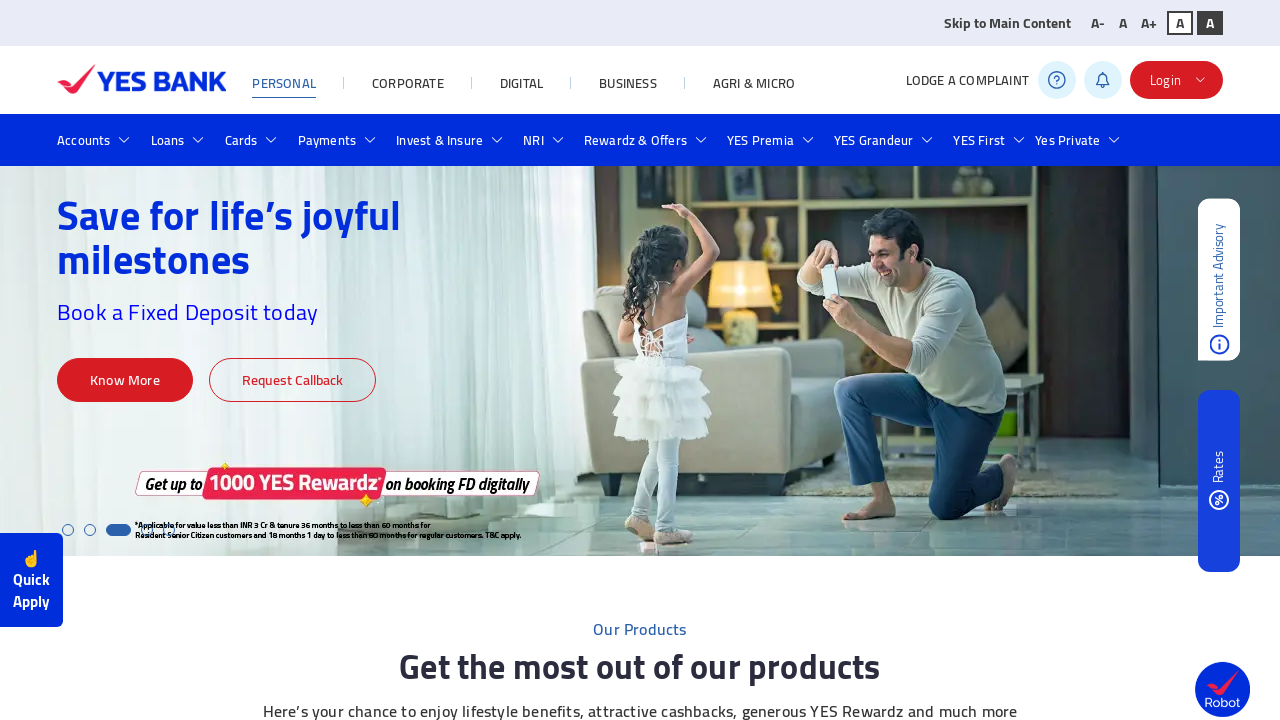

Scrolled down the page by 500 pixels
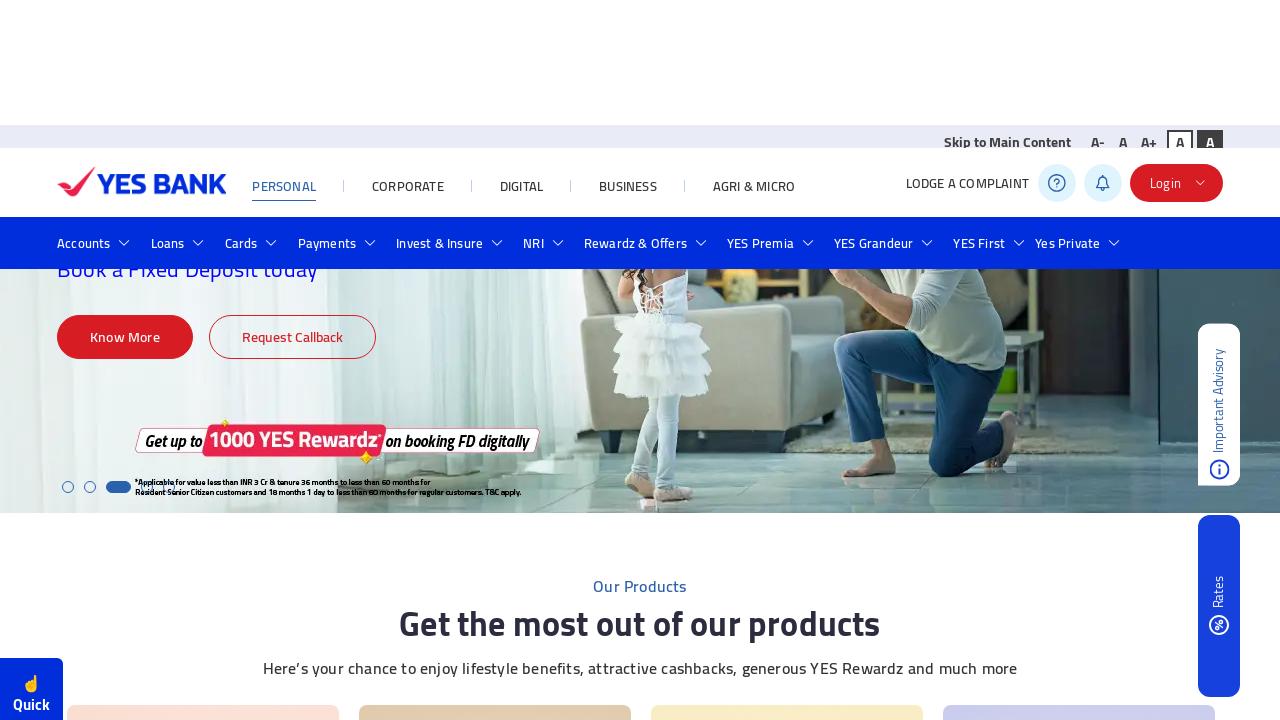

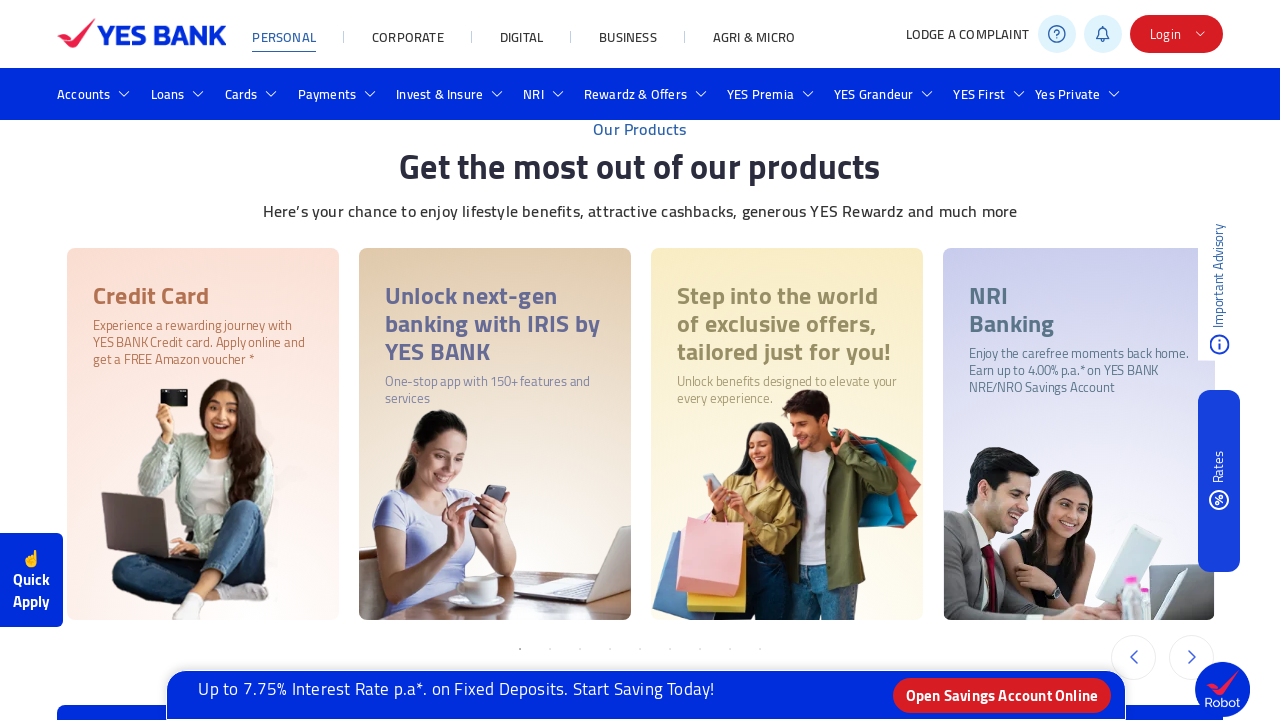